Clicks on the LOGIN link to navigate to the login page

Starting URL: https://contacts-app.tobbymarshall815.vercel.app/home

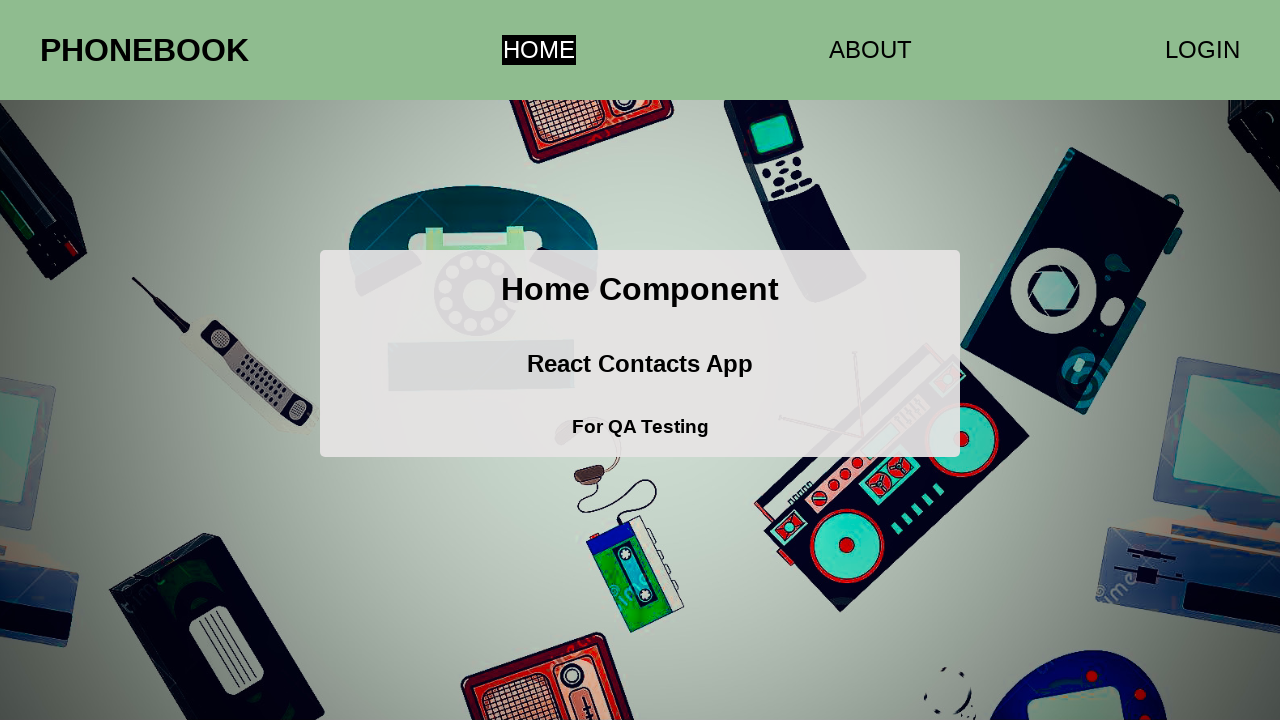

Located all navigation links on the home page
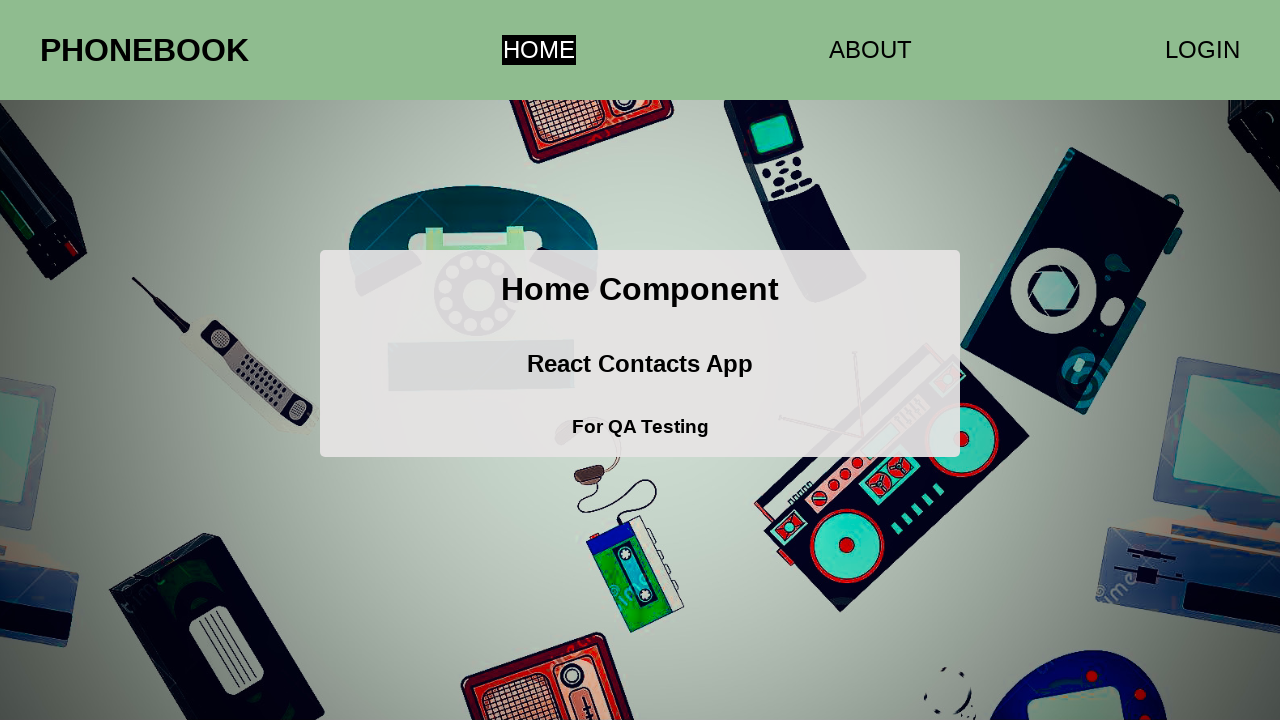

Clicked on the LOGIN link (third navigation link) to navigate to the login page
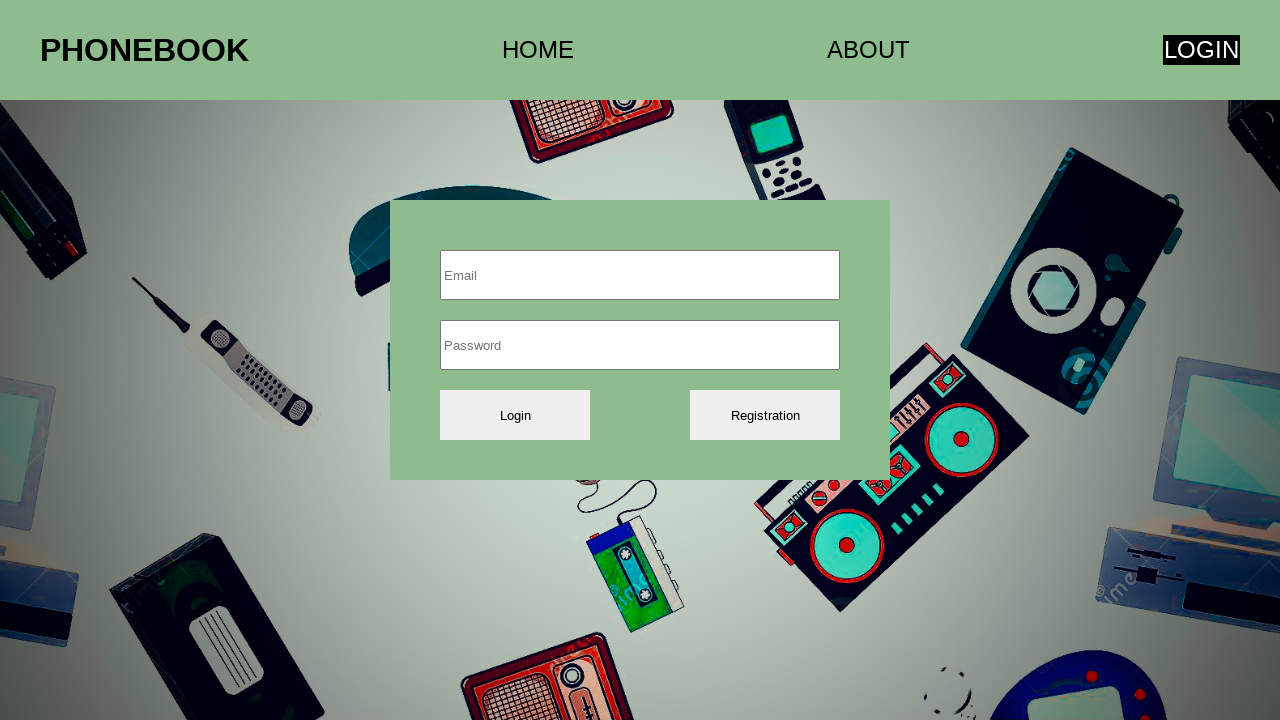

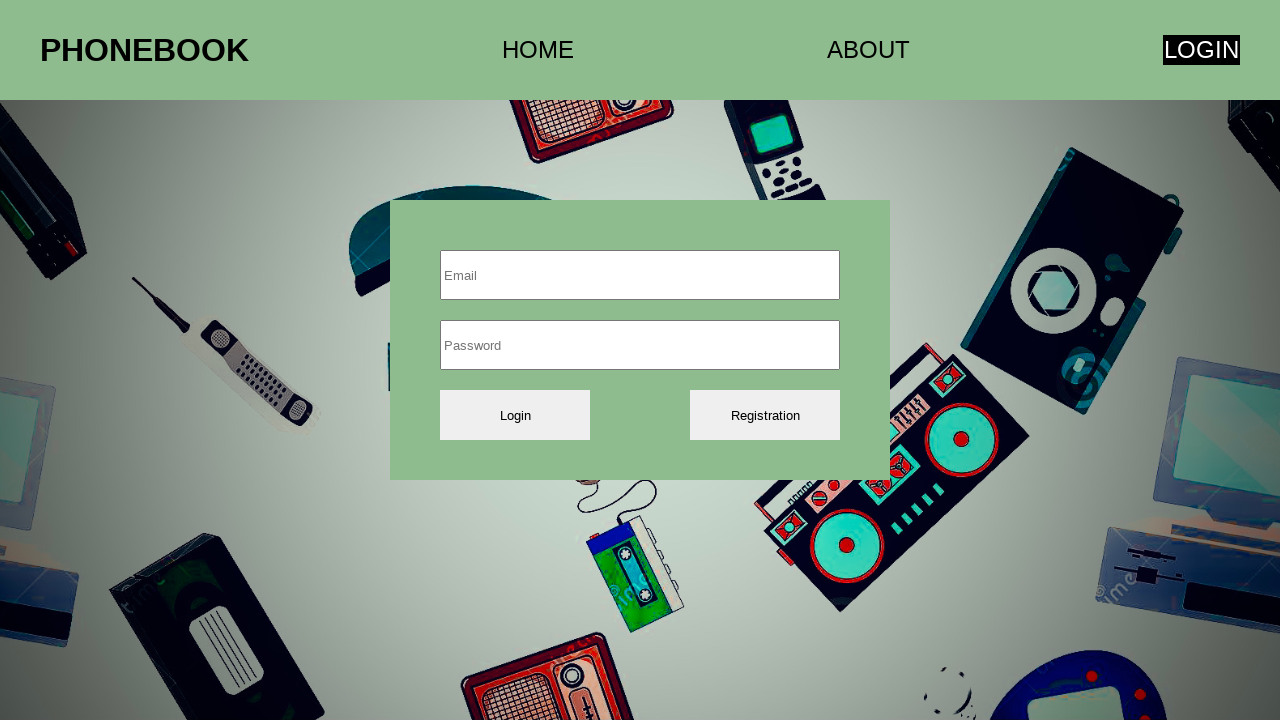